Navigates to an Angular practice form page and fills in the name field with sample text

Starting URL: https://rahulshettyacademy.com/angularpractice/

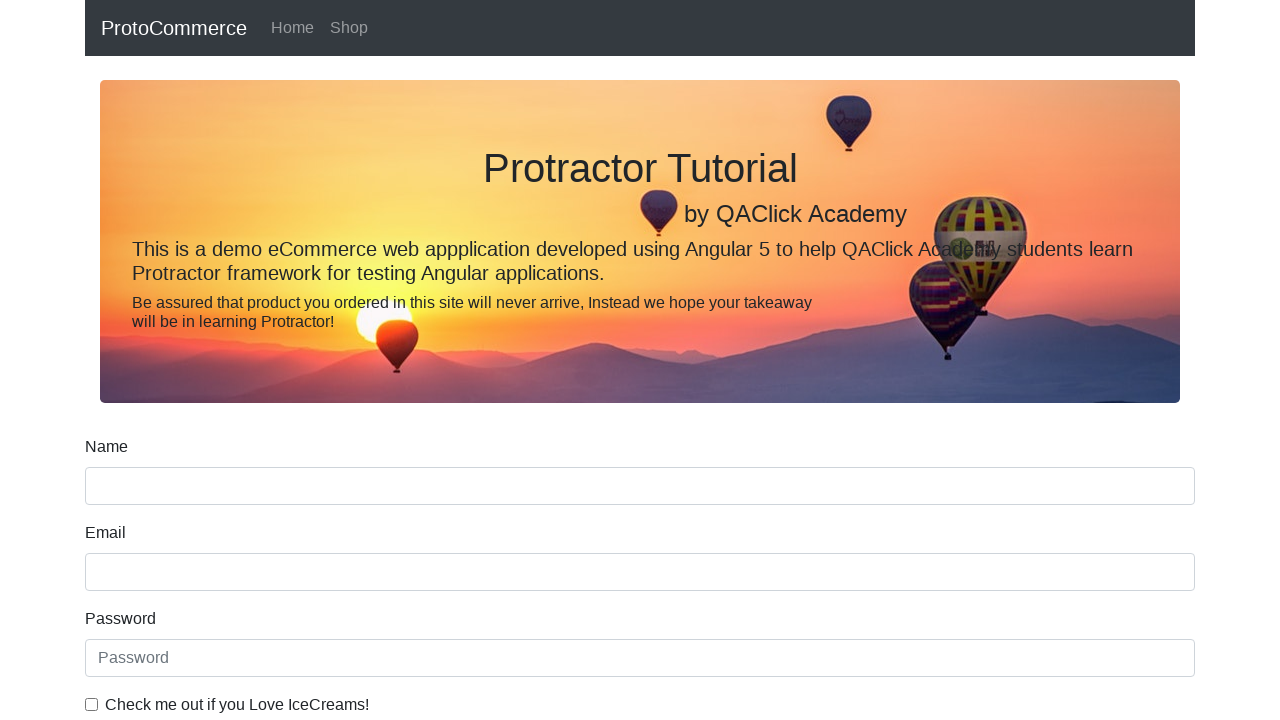

Located all name input fields on the Angular practice form
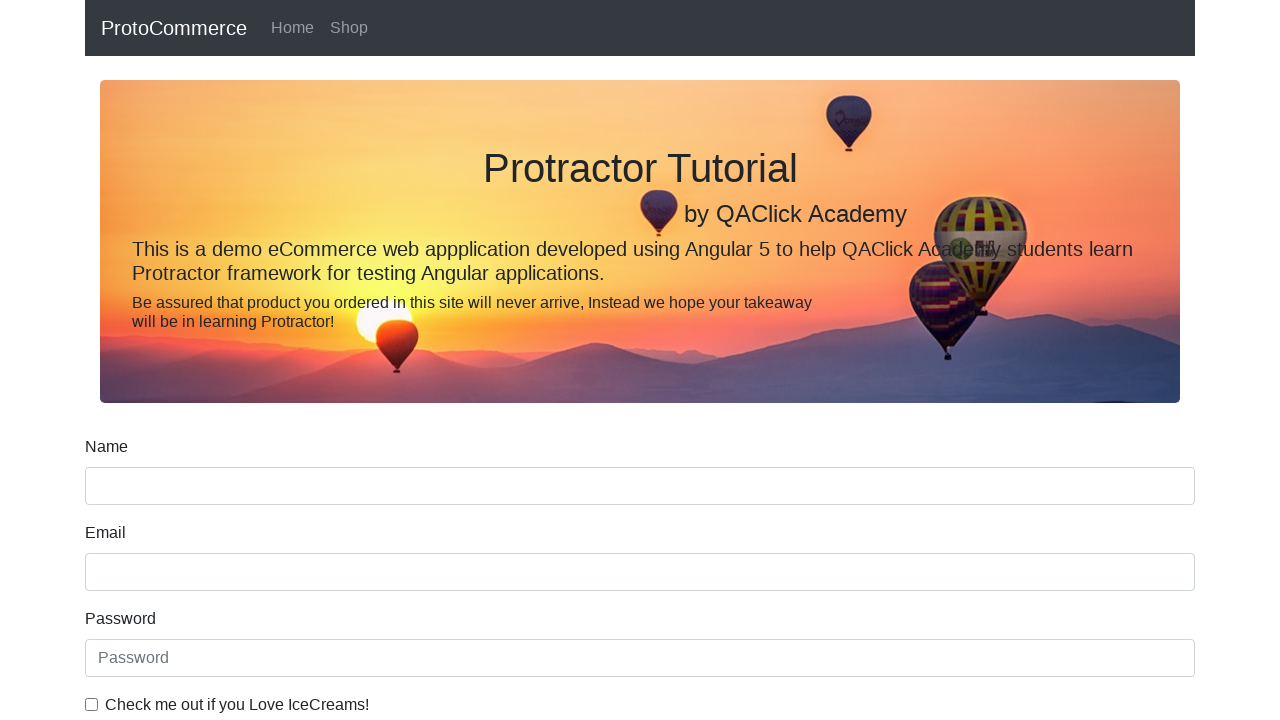

Filled name field with 'To be seen on the captured Screenshot' on [name='name'] >> nth=0
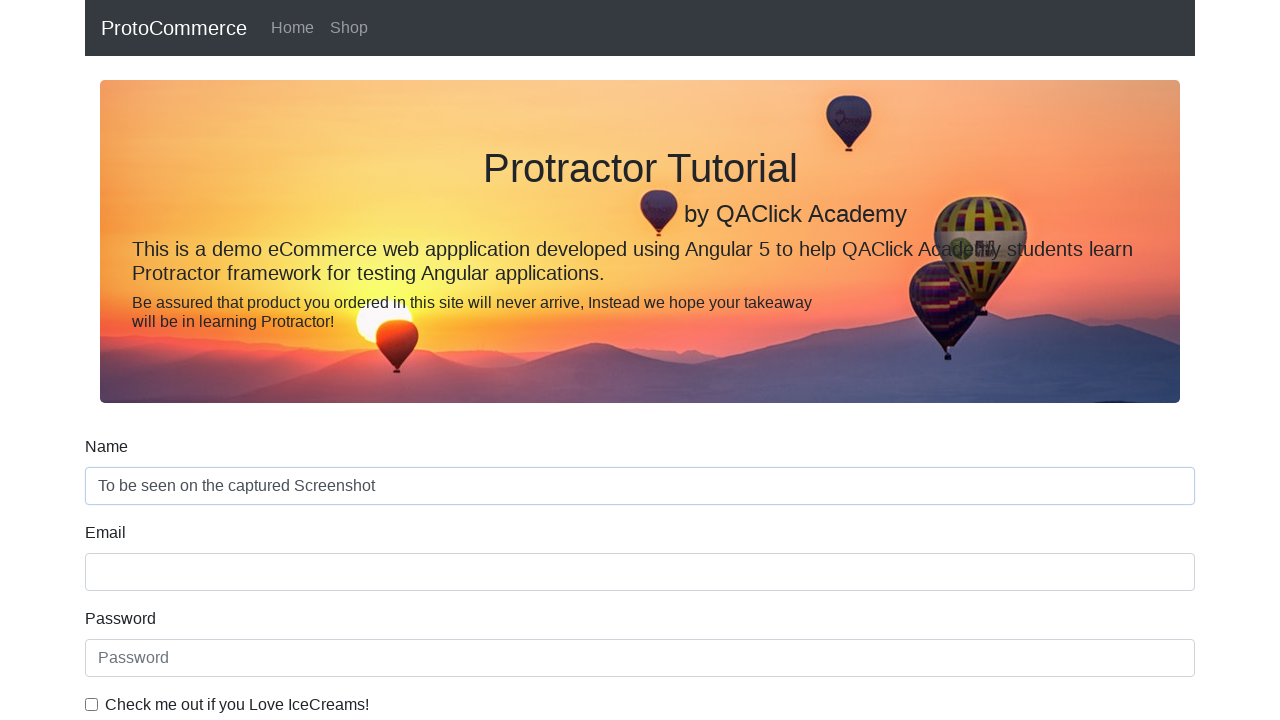

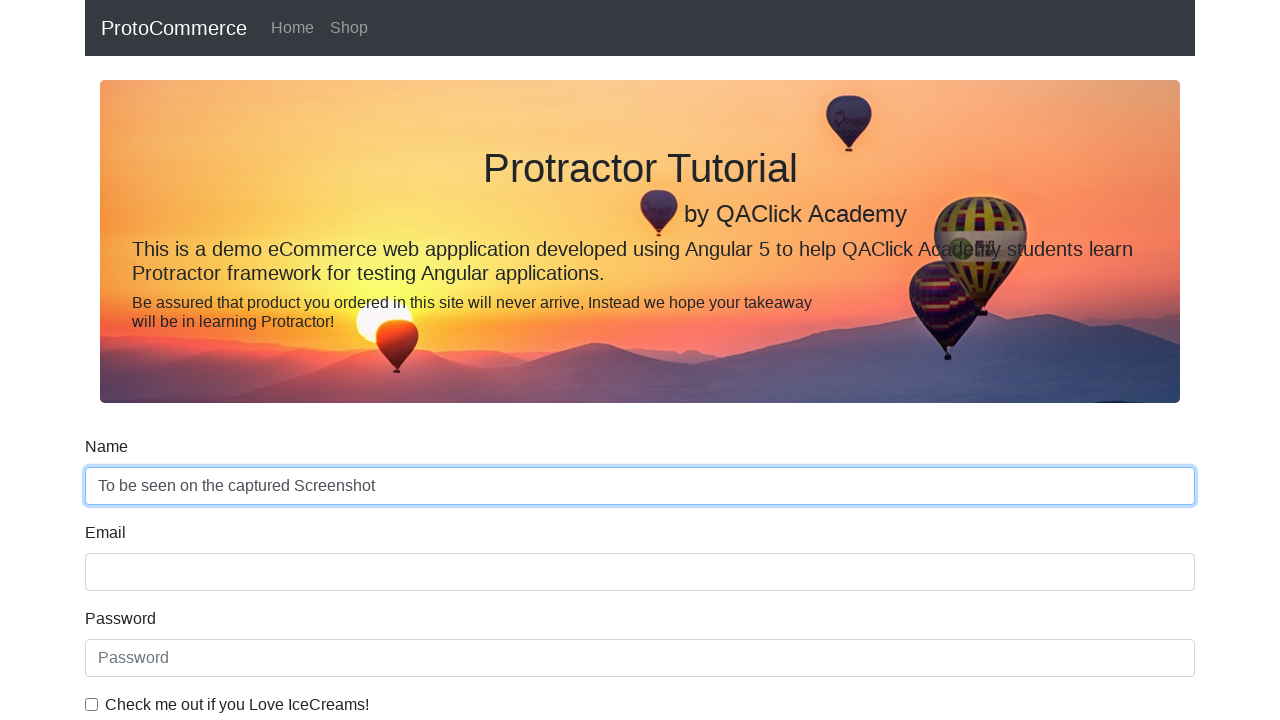